Tests show/hide text functionality by clicking buttons to toggle text visibility

Starting URL: https://kristinek.github.io/site/examples/actions

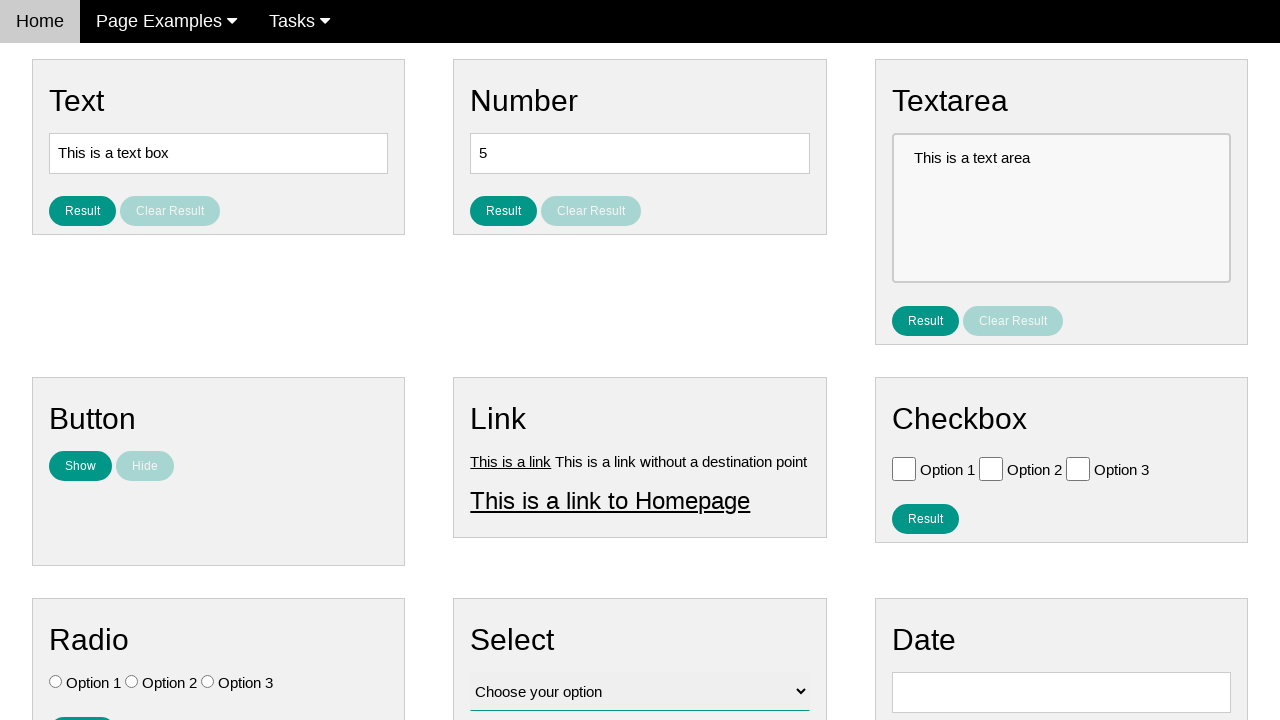

Clicked show button to reveal text at (80, 466) on #show_text
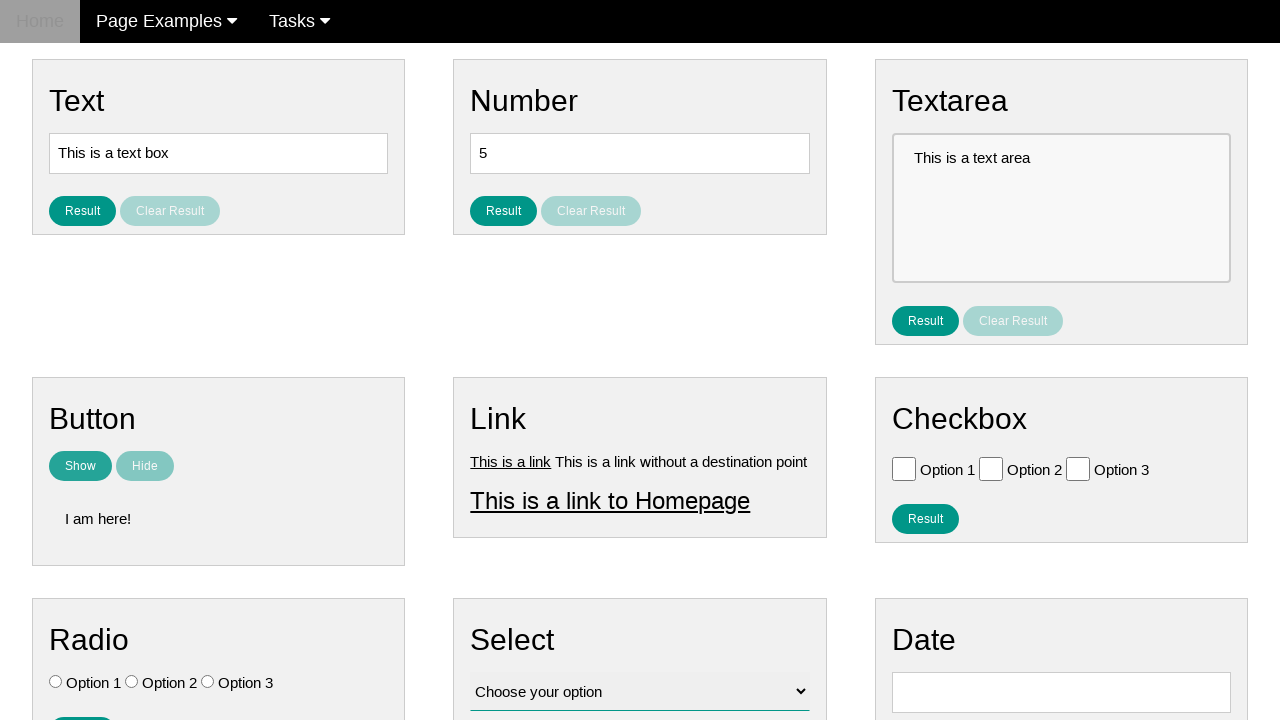

Located the text element
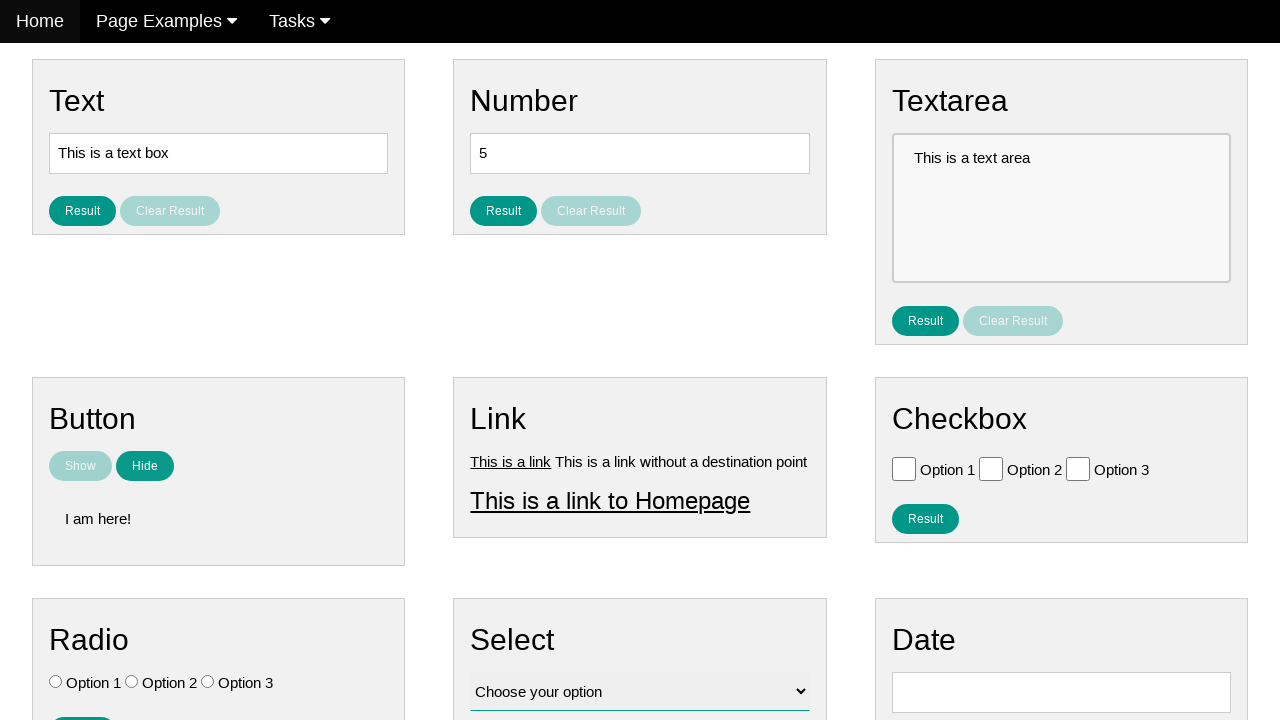

Verified text appears with content 'I am here!'
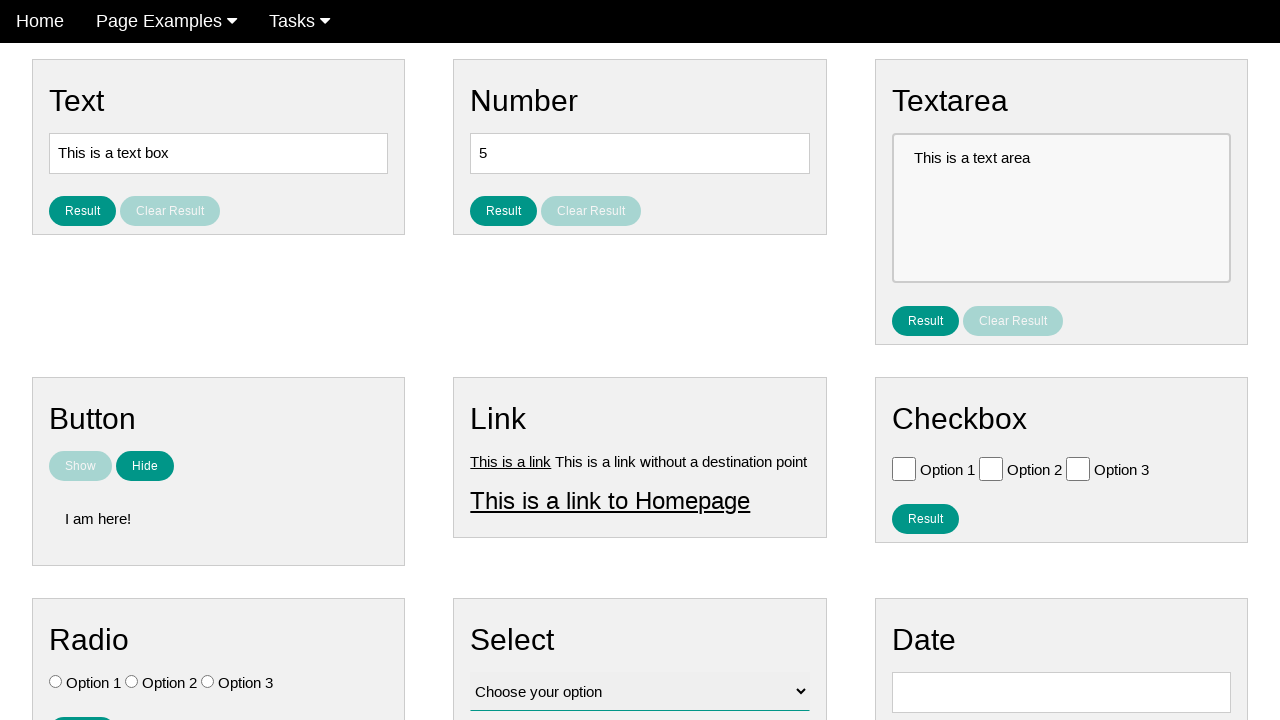

Clicked hide button to conceal text at (145, 466) on [name='hide_text']
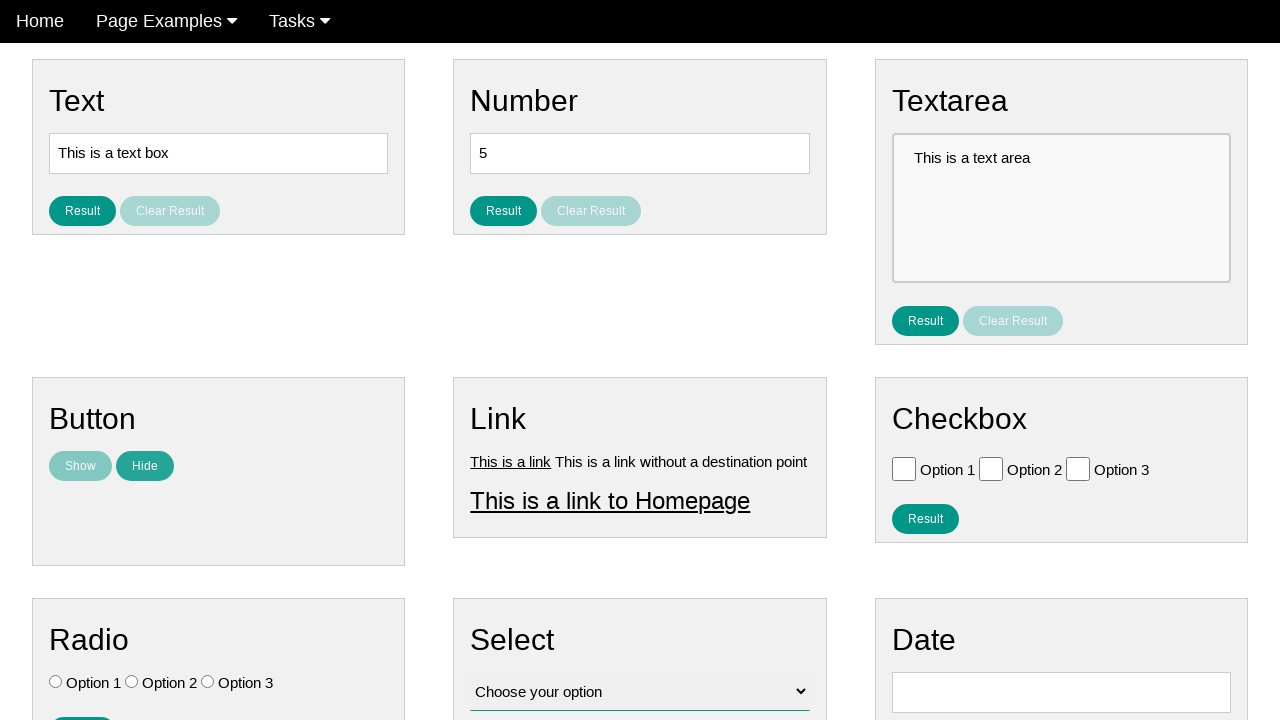

Verified show button is enabled
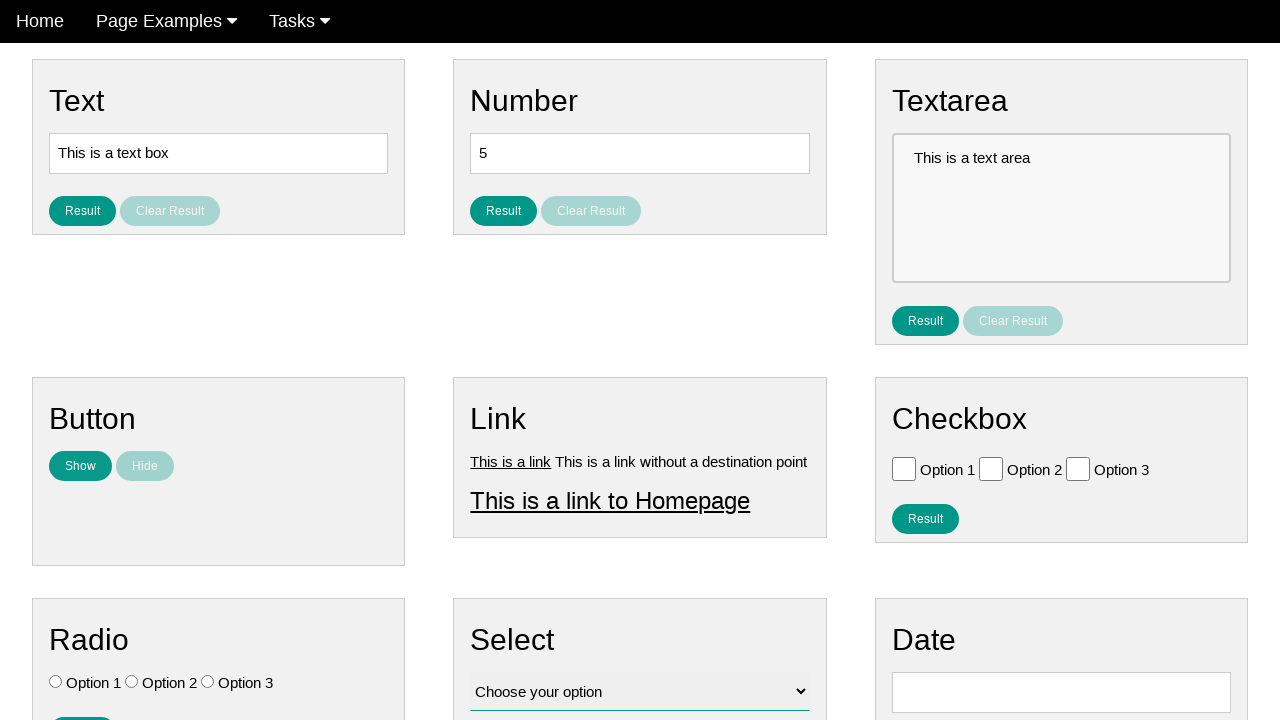

Verified hide button is disabled
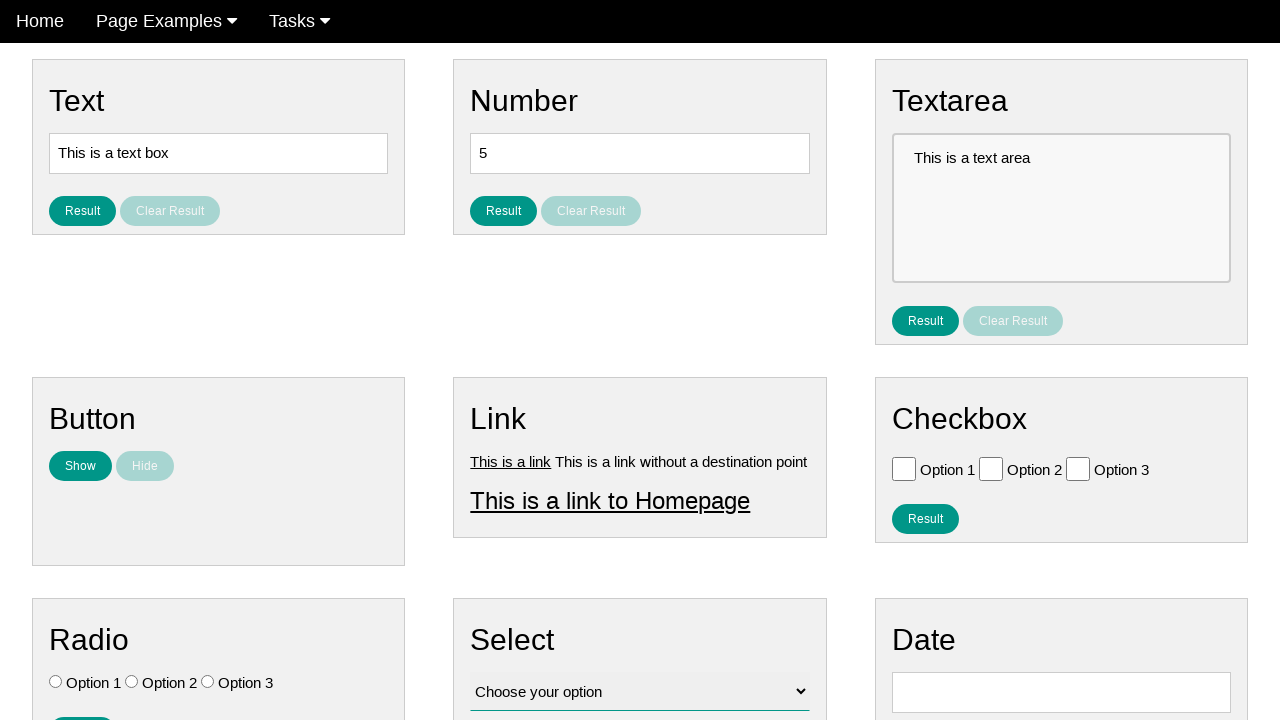

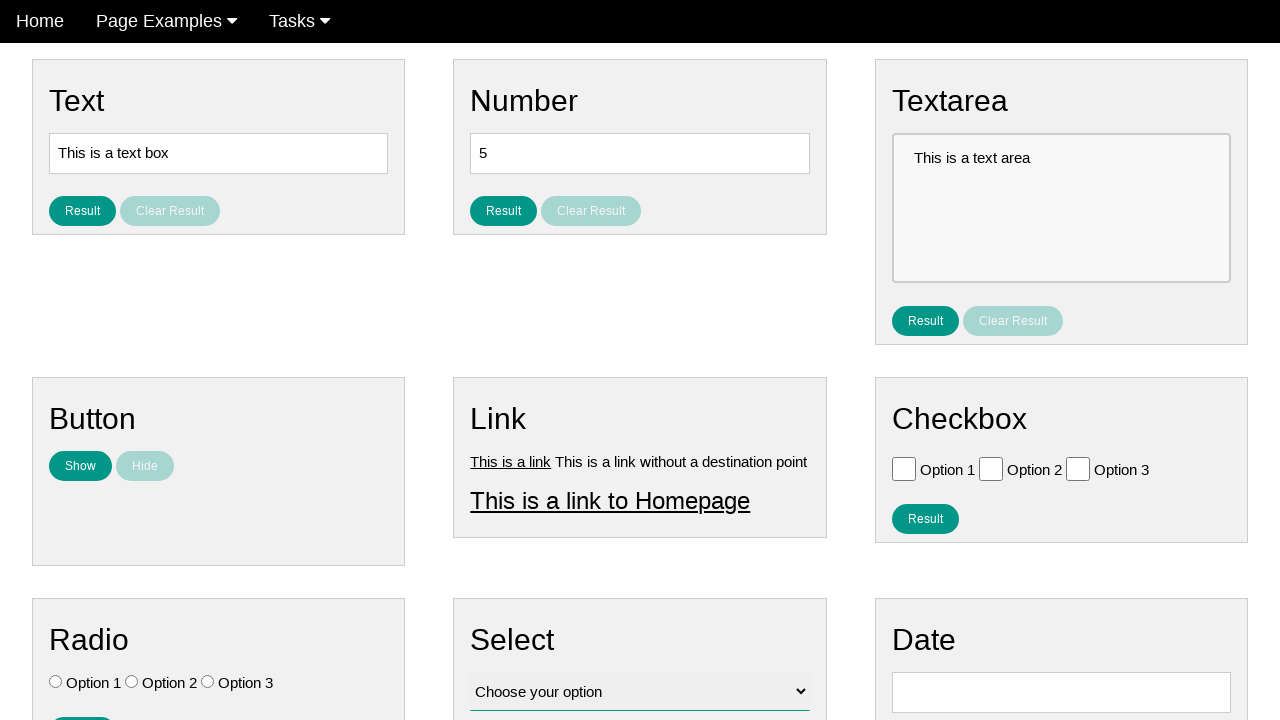